Tests date of birth field interaction on a dummy ticket booking form by clicking on the date input and month selector

Starting URL: https://www.dummyticket.com/dummy-ticket-for-visa-application/

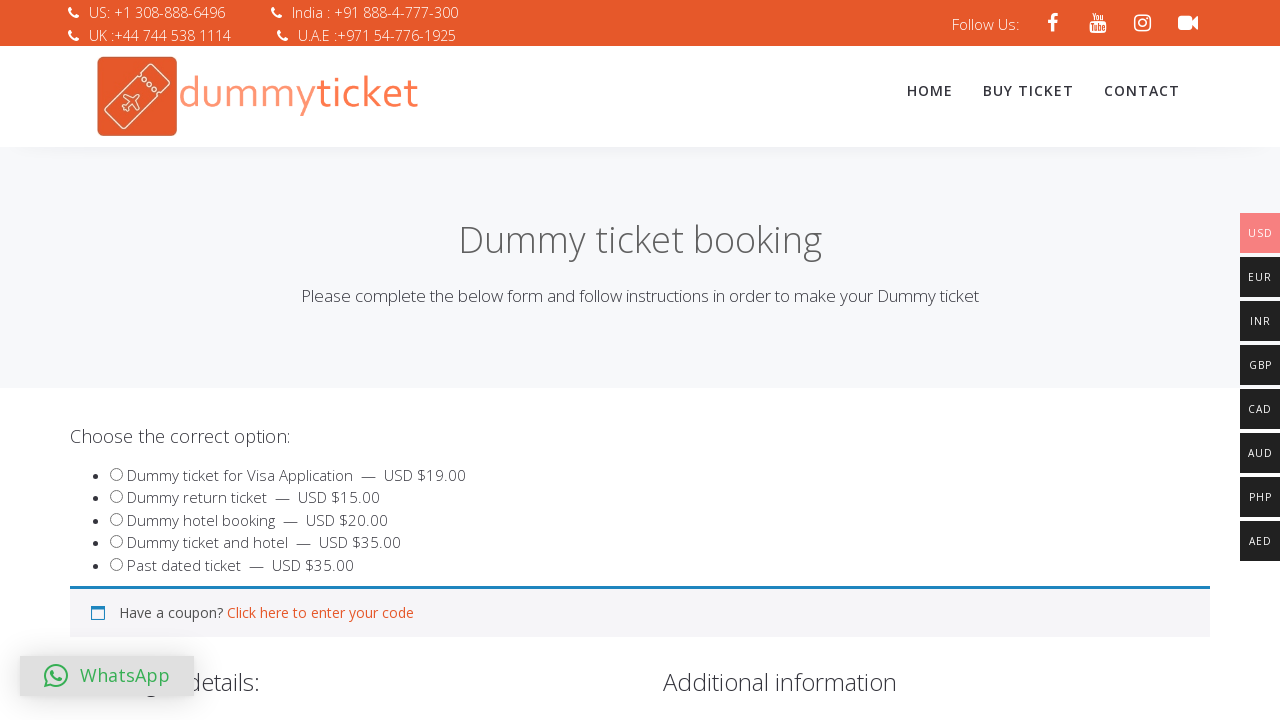

Clicked on date of birth input field at (344, 360) on input#dob
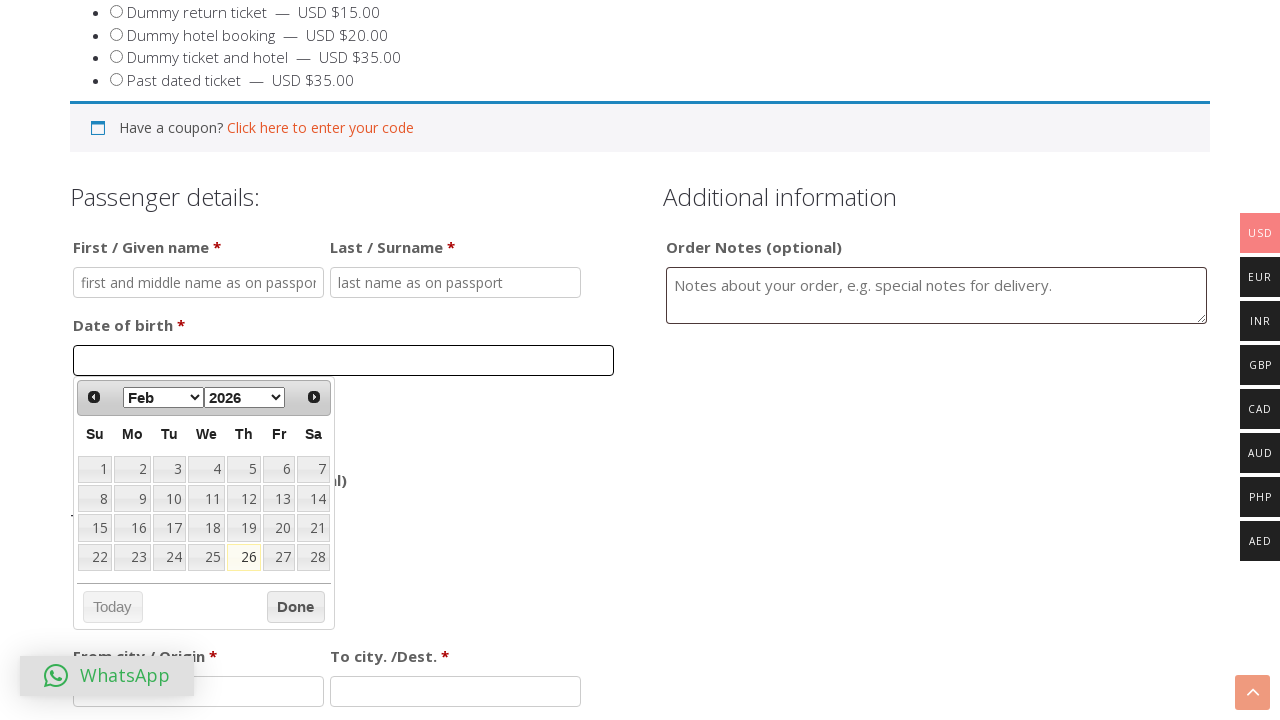

Clicked on month selector dropdown at (163, 397) on select[aria-label='Select month']
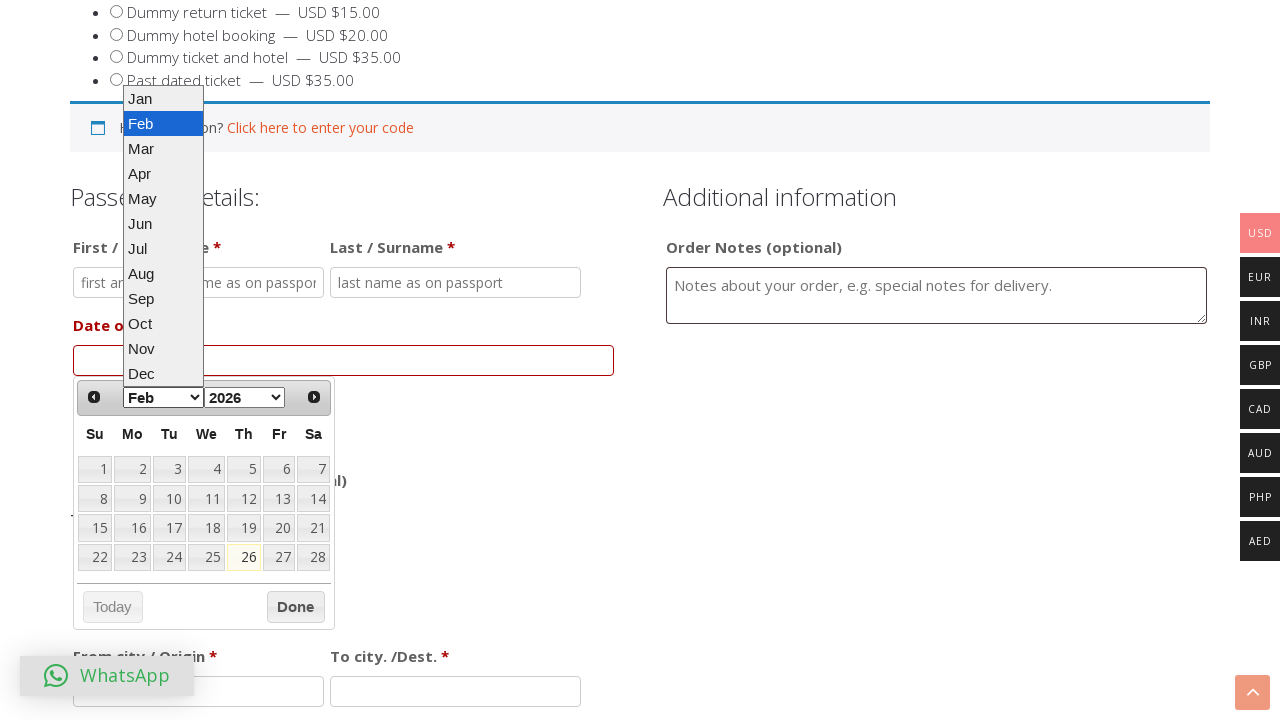

Clicked on month selector dropdown again at (163, 397) on select[aria-label='Select month']
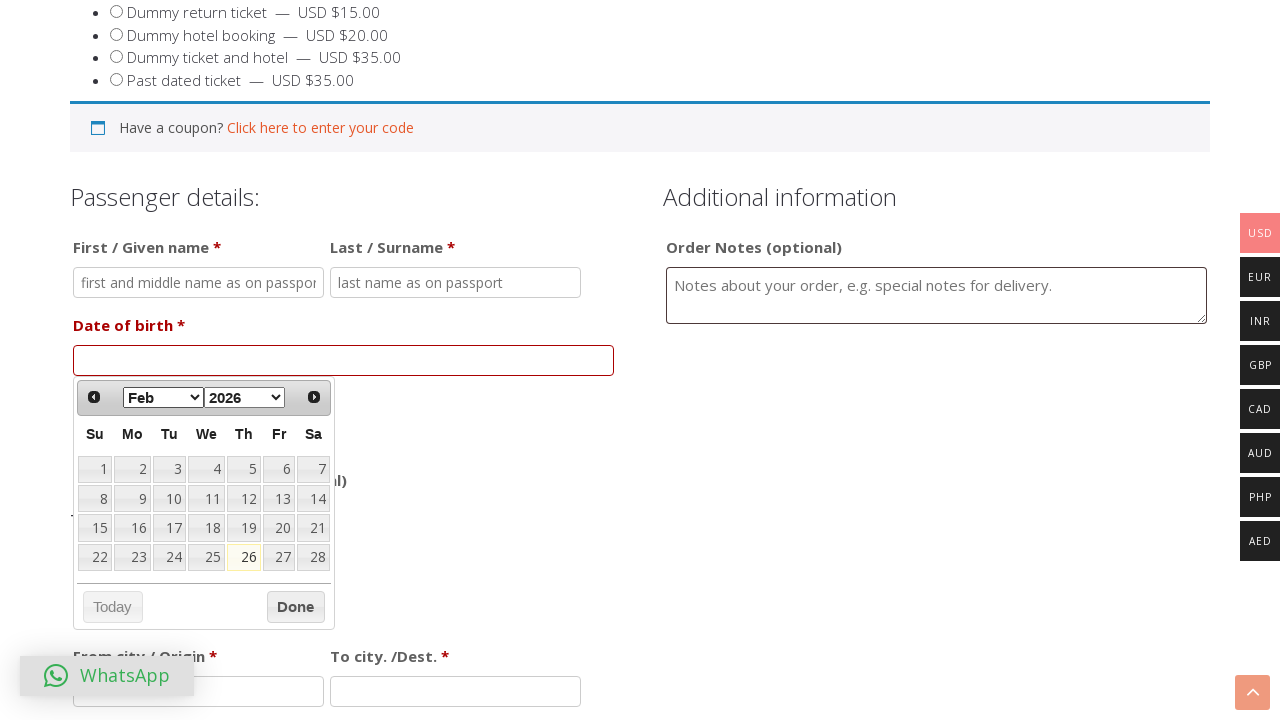

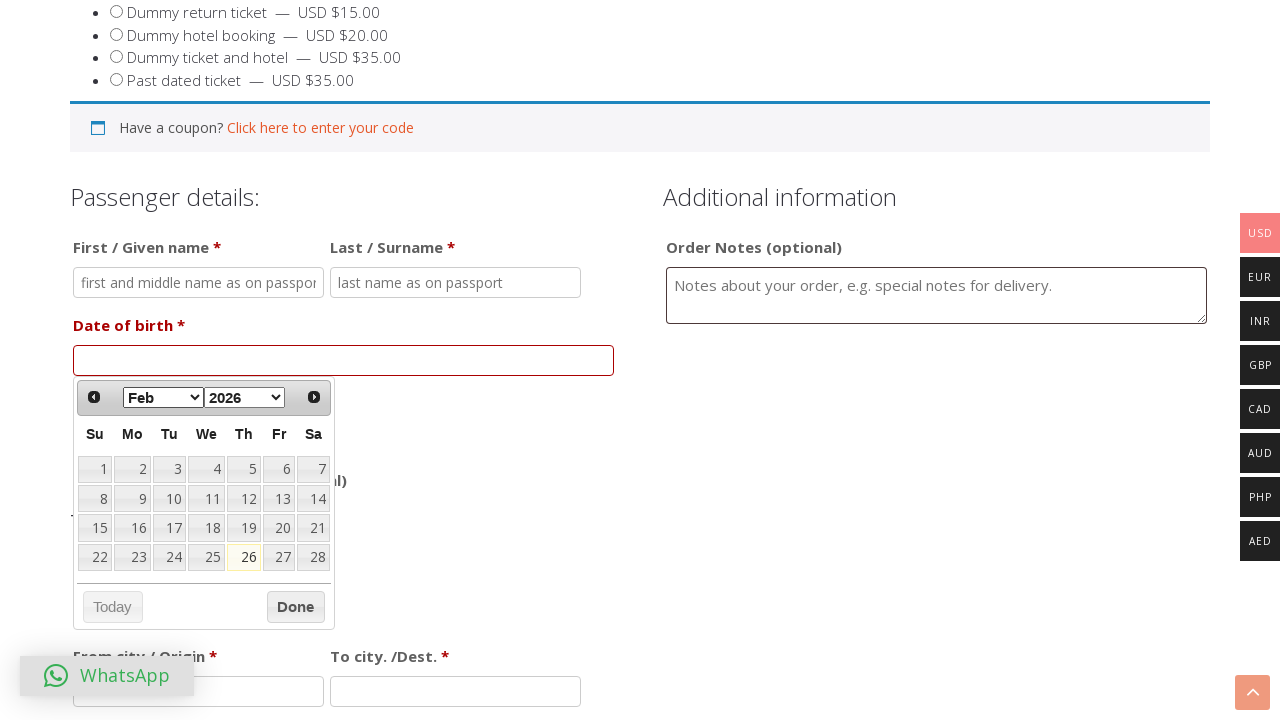